Tests injecting jQuery Growl notifications into a webpage by loading jQuery and jQuery Growl libraries via JavaScript execution, then displaying various notification messages (default, error, notice, and warning).

Starting URL: http://the-internet.herokuapp.com/

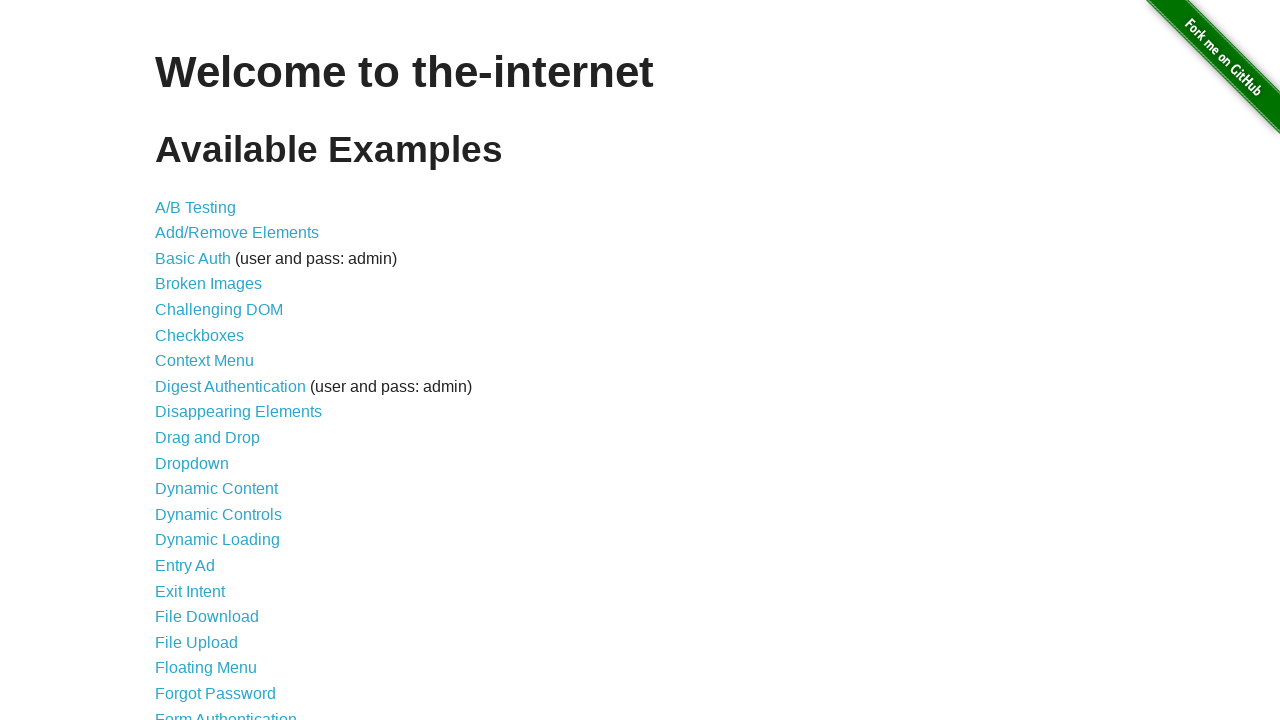

Injected jQuery library into page if not already present
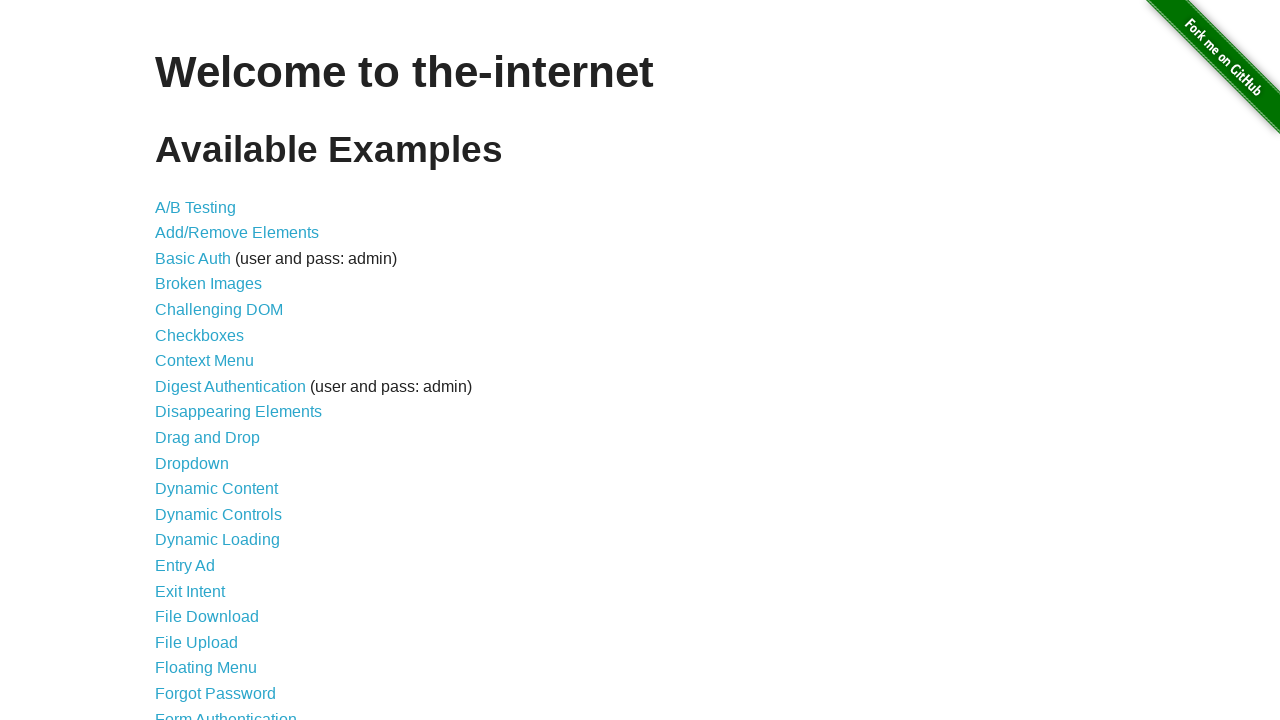

Waited for jQuery to load
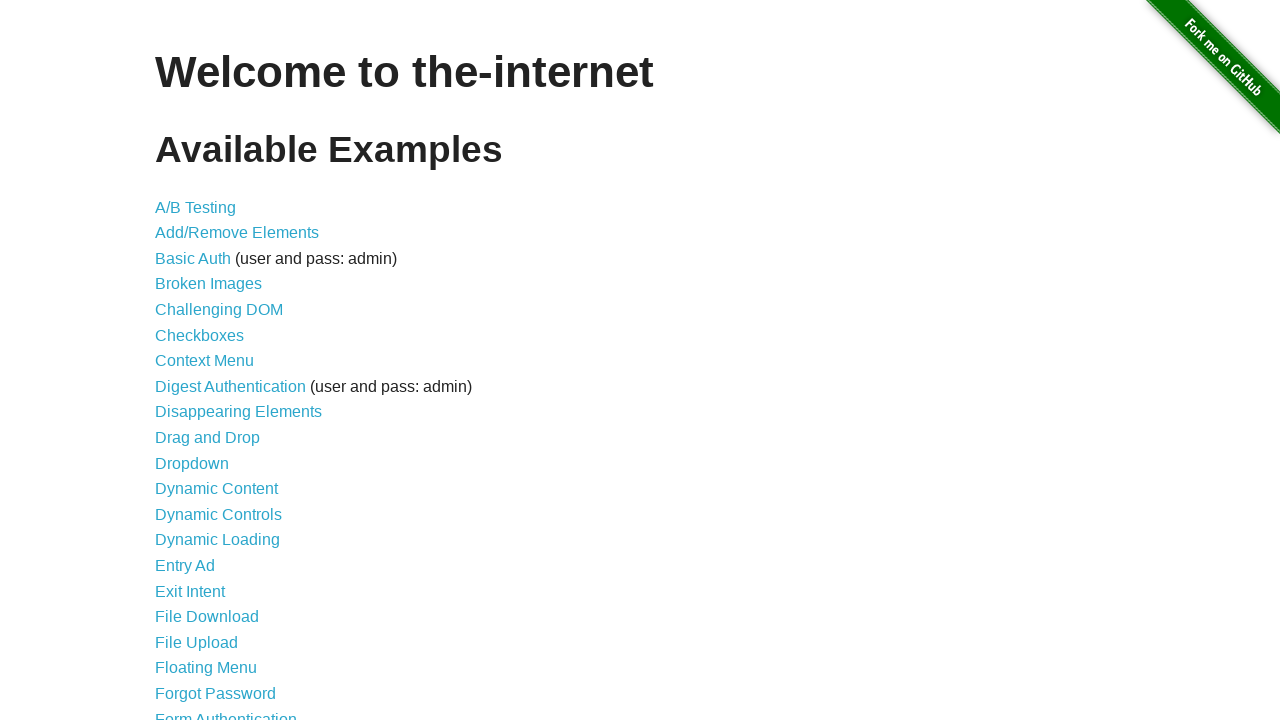

Loaded jQuery Growl library
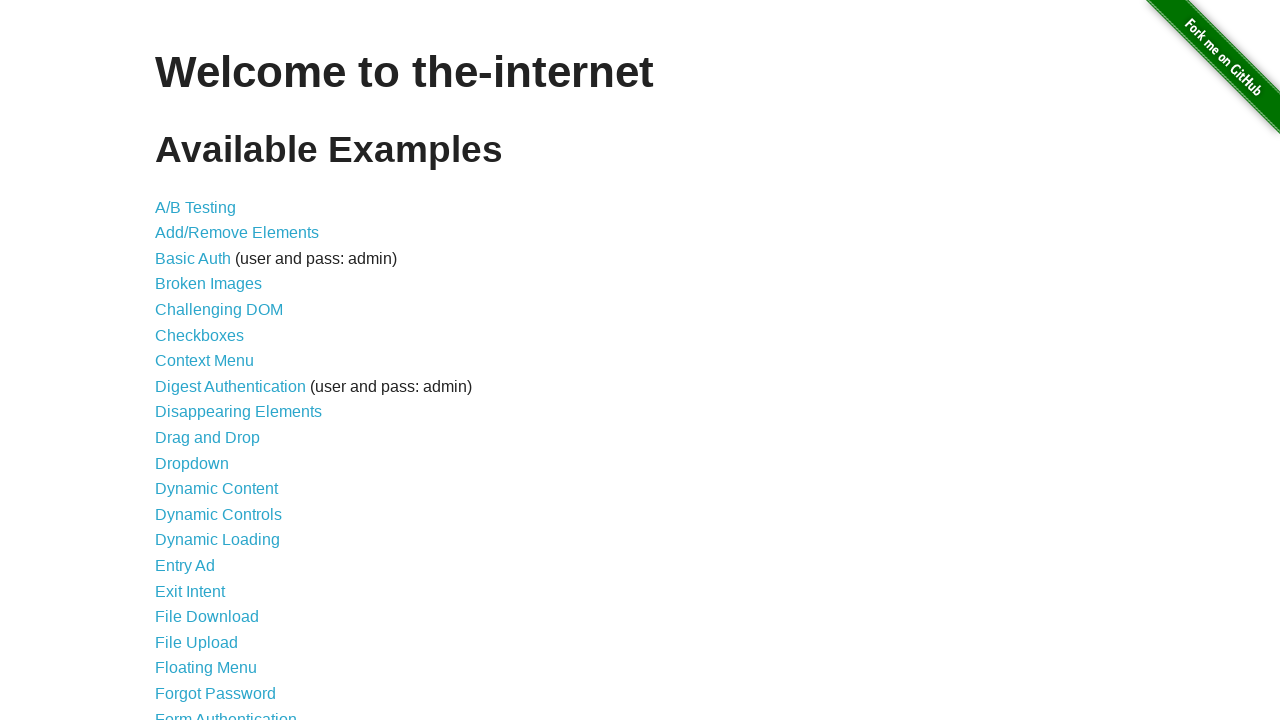

Injected jQuery Growl CSS styles into page
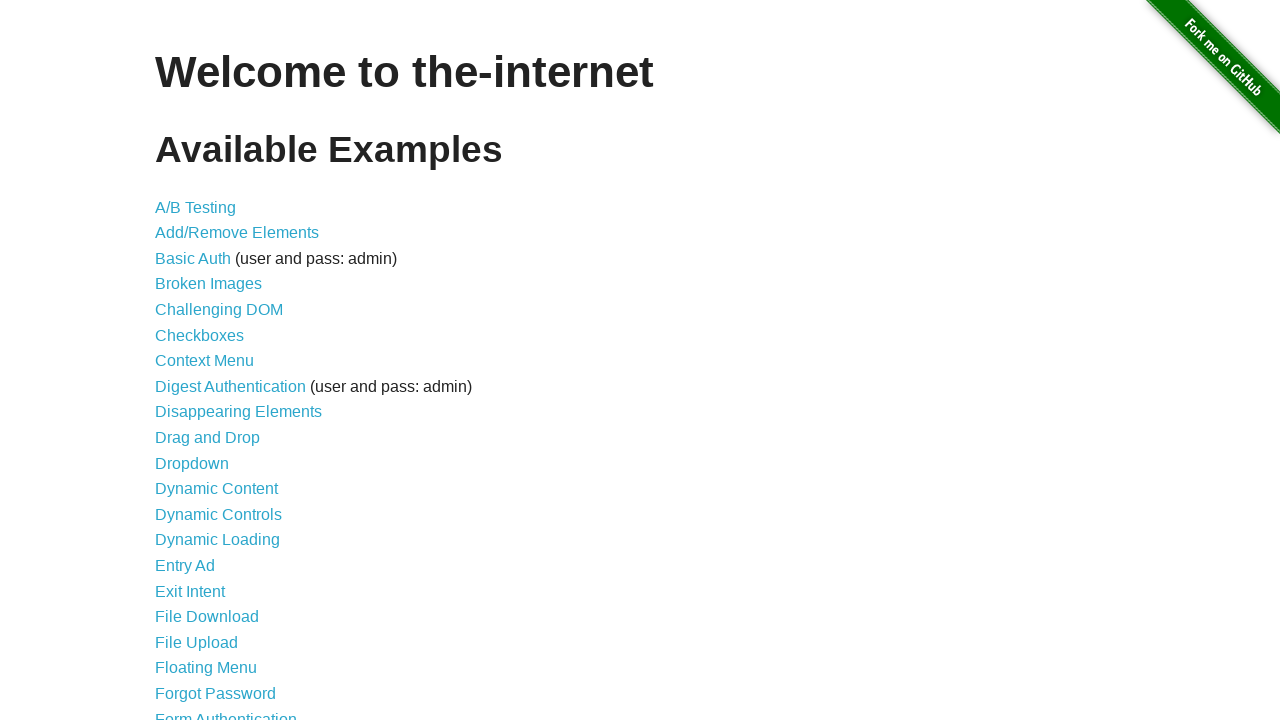

Waited for jQuery Growl to be available
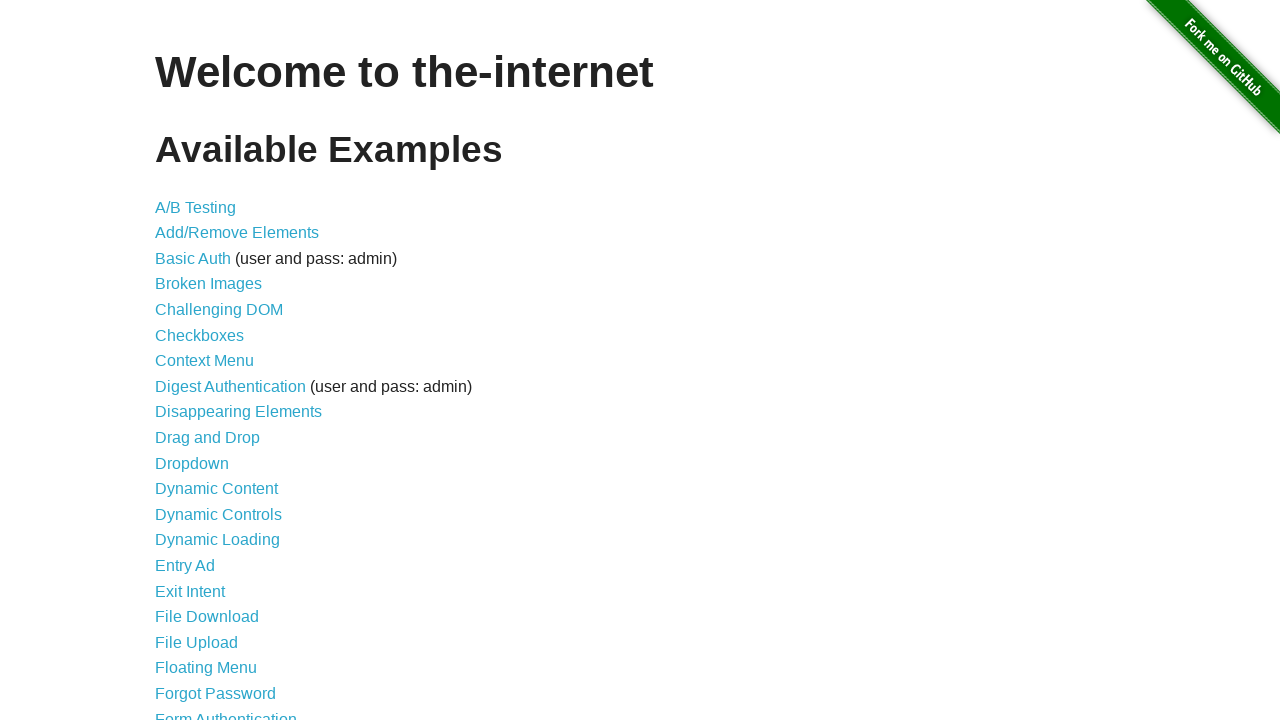

Displayed default growl notification with title 'GET'
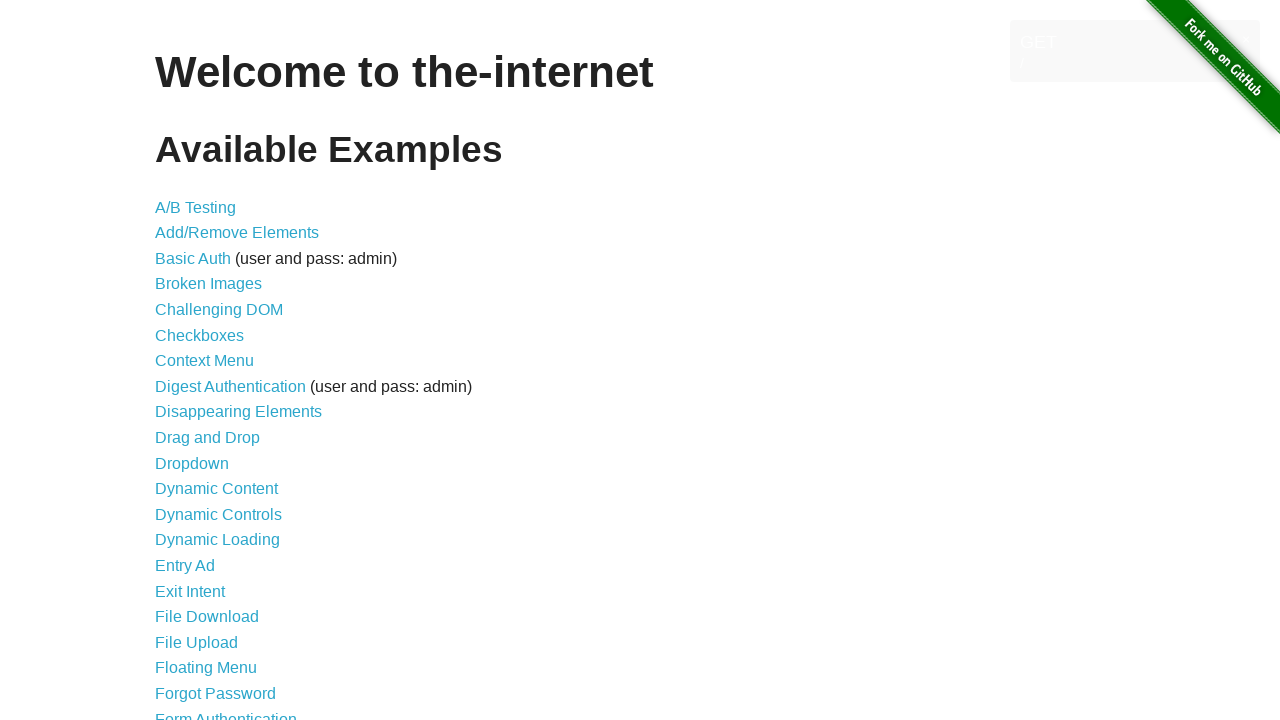

Displayed error growl notification
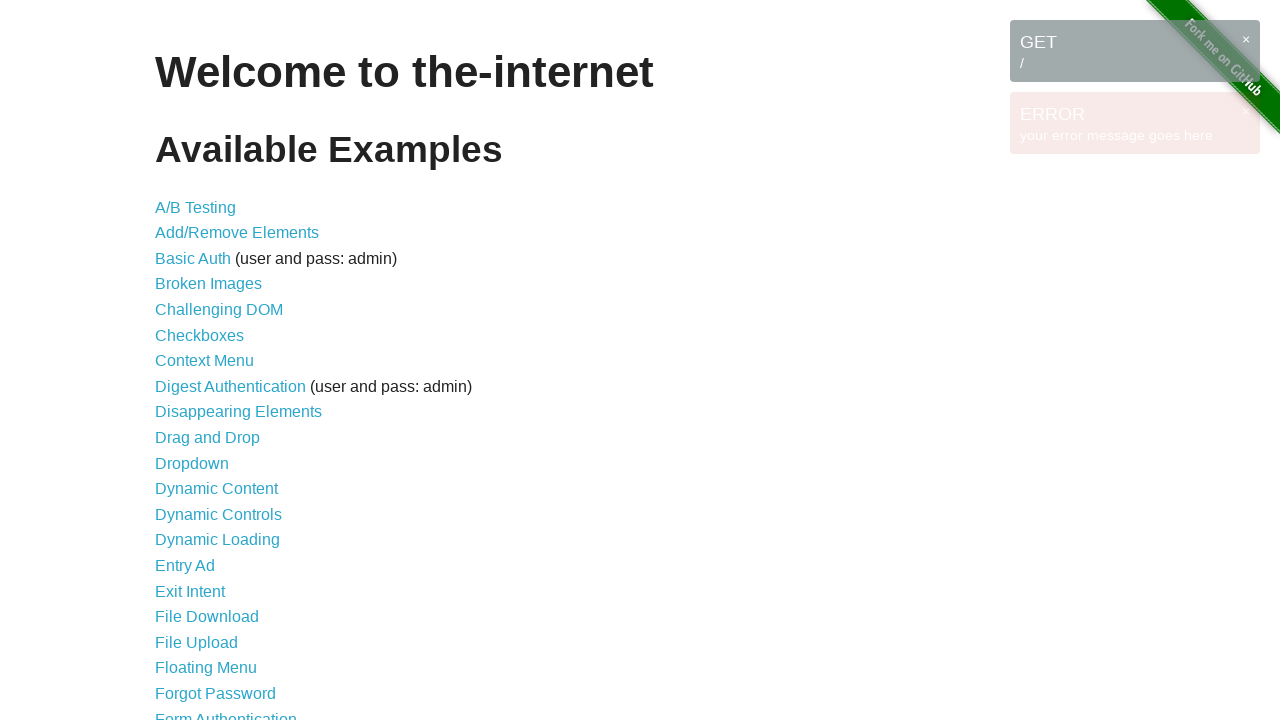

Displayed notice growl notification
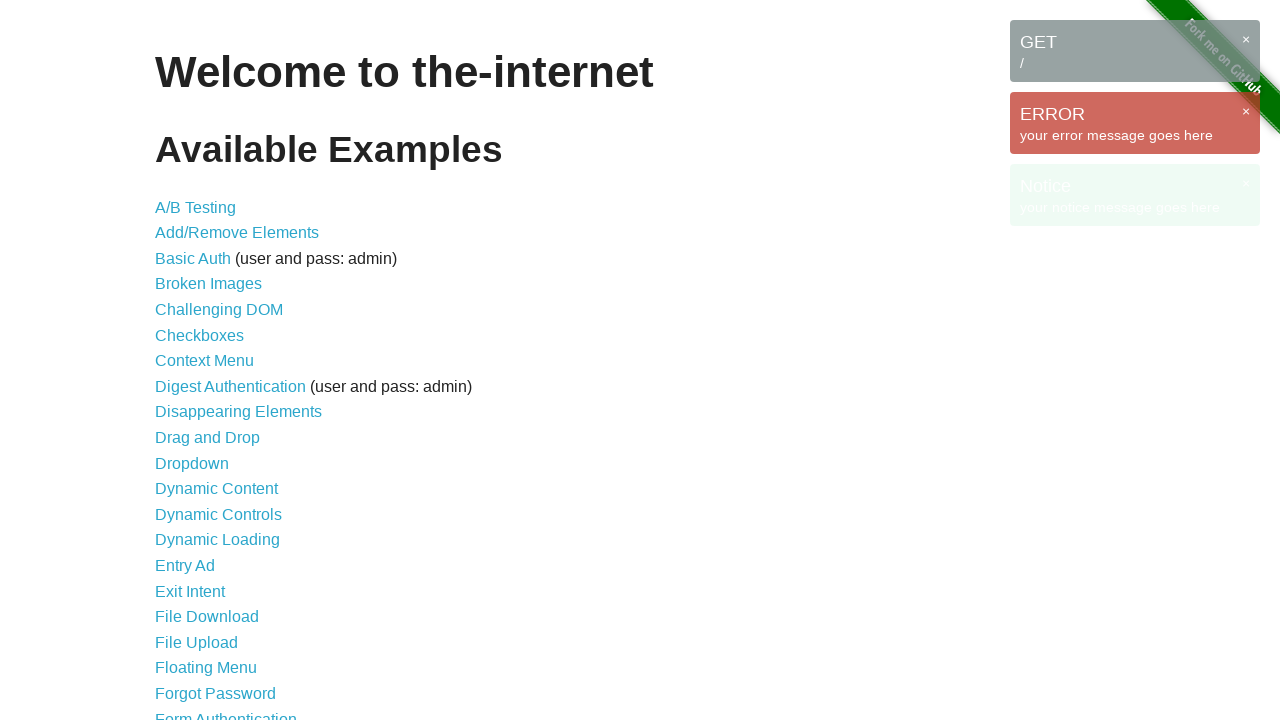

Displayed warning growl notification
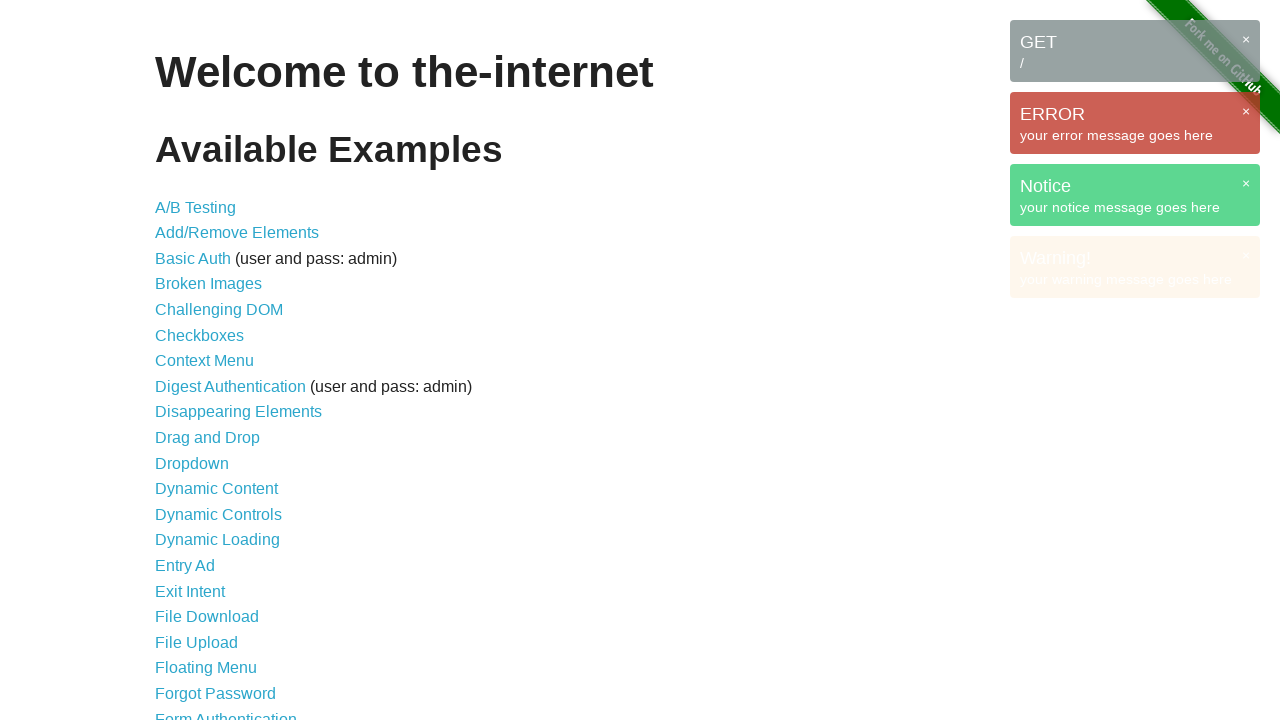

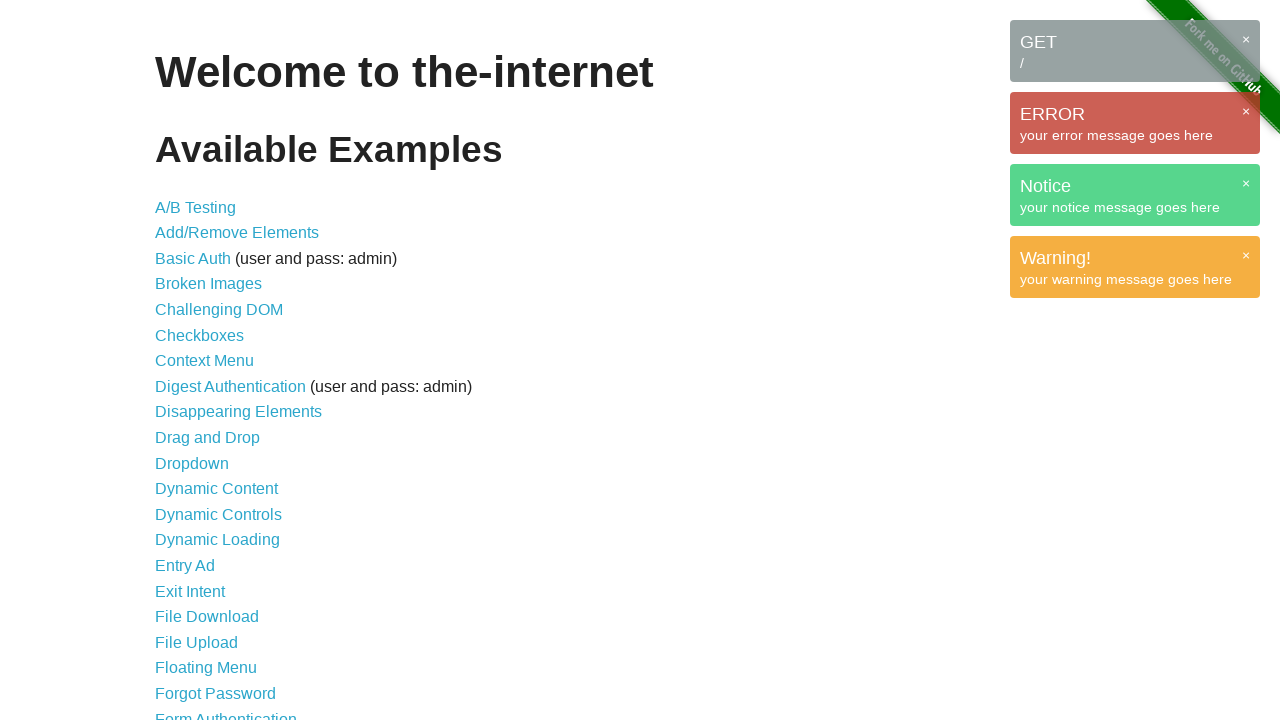